Tests that selecting checkboxes and clicking submit shows the result text

Starting URL: https://www.qa-practice.com/elements/checkbox/mult_checkbox

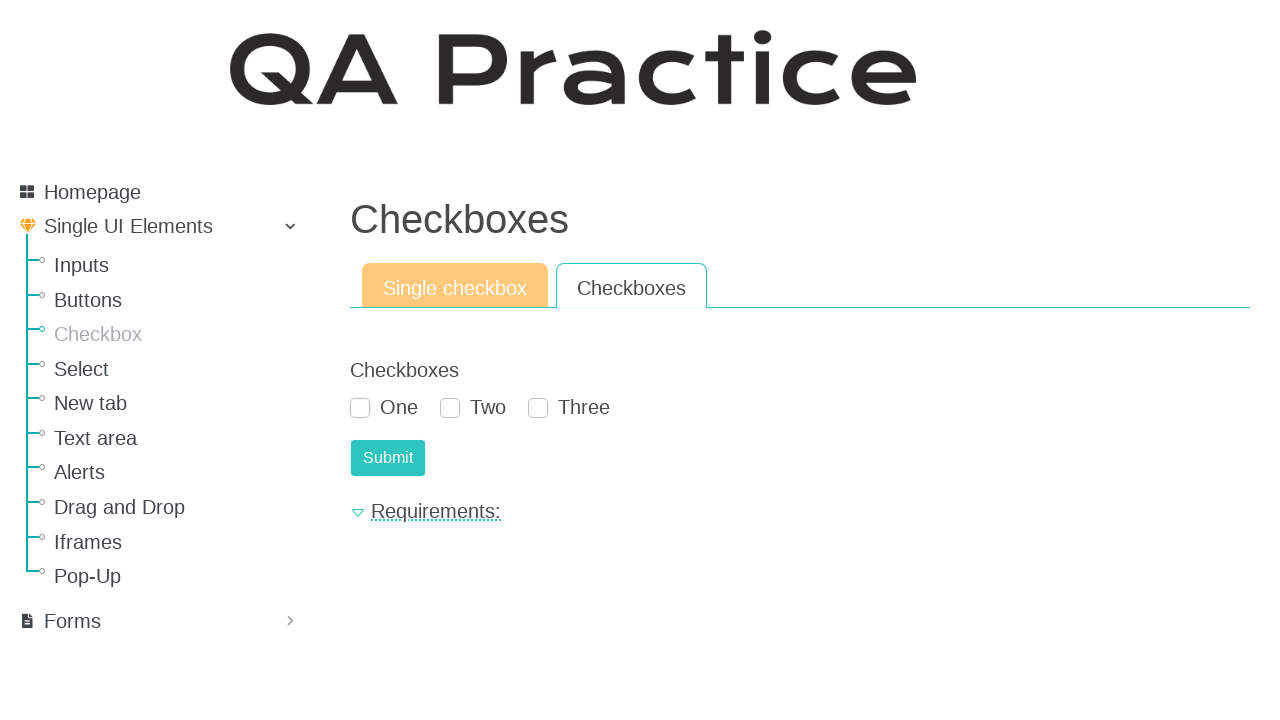

Checked first checkbox at (360, 408) on internal:role=checkbox >> nth=0
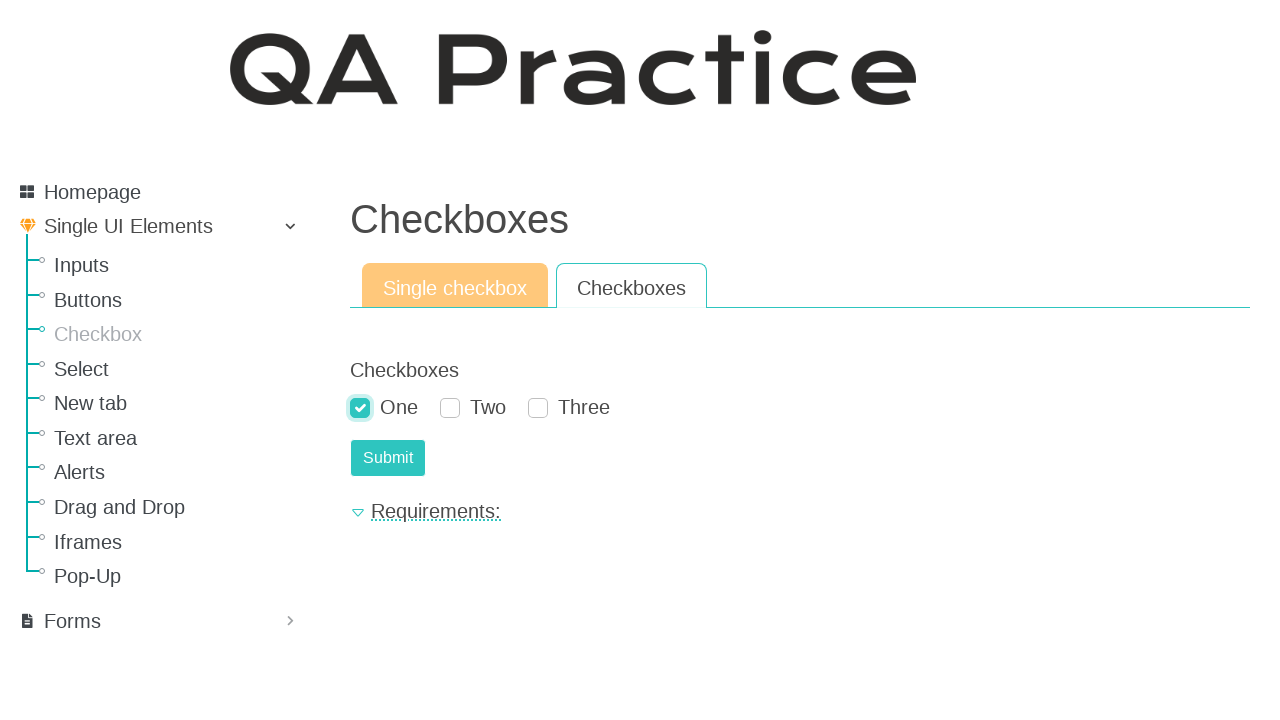

Checked second checkbox at (450, 408) on internal:role=checkbox >> nth=1
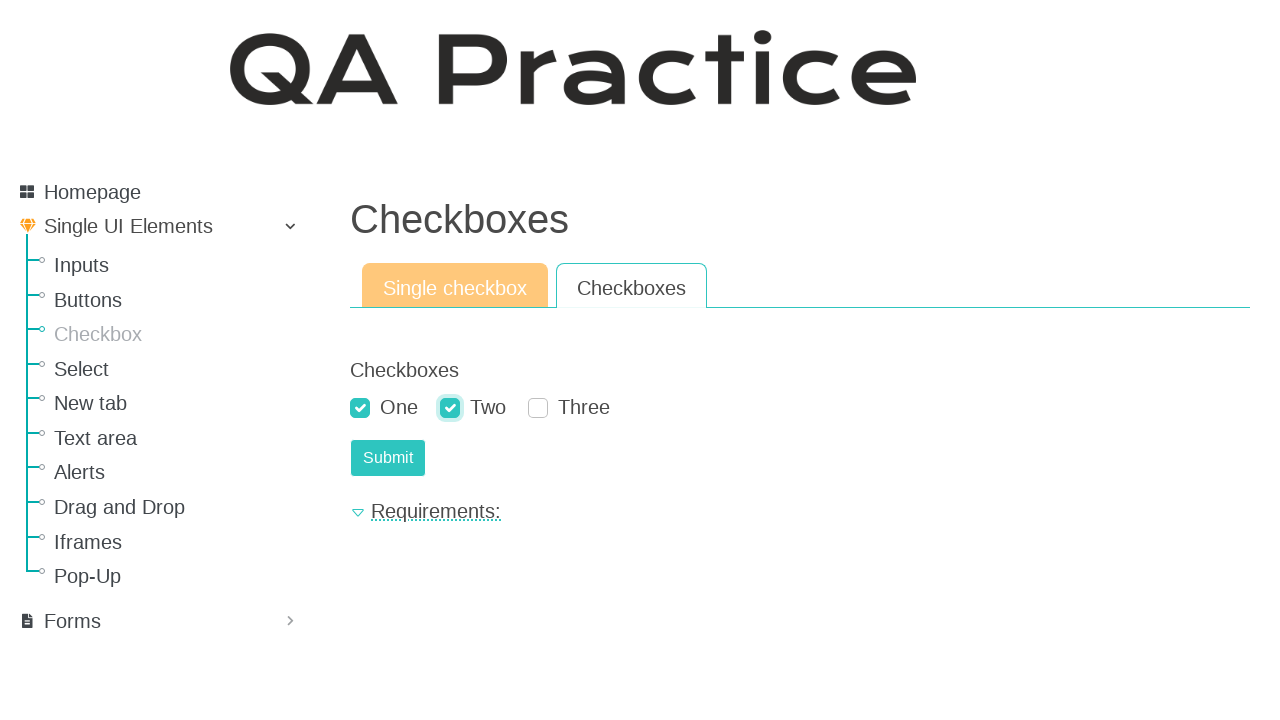

Clicked Submit button at (388, 458) on internal:role=button[name="Submit"i]
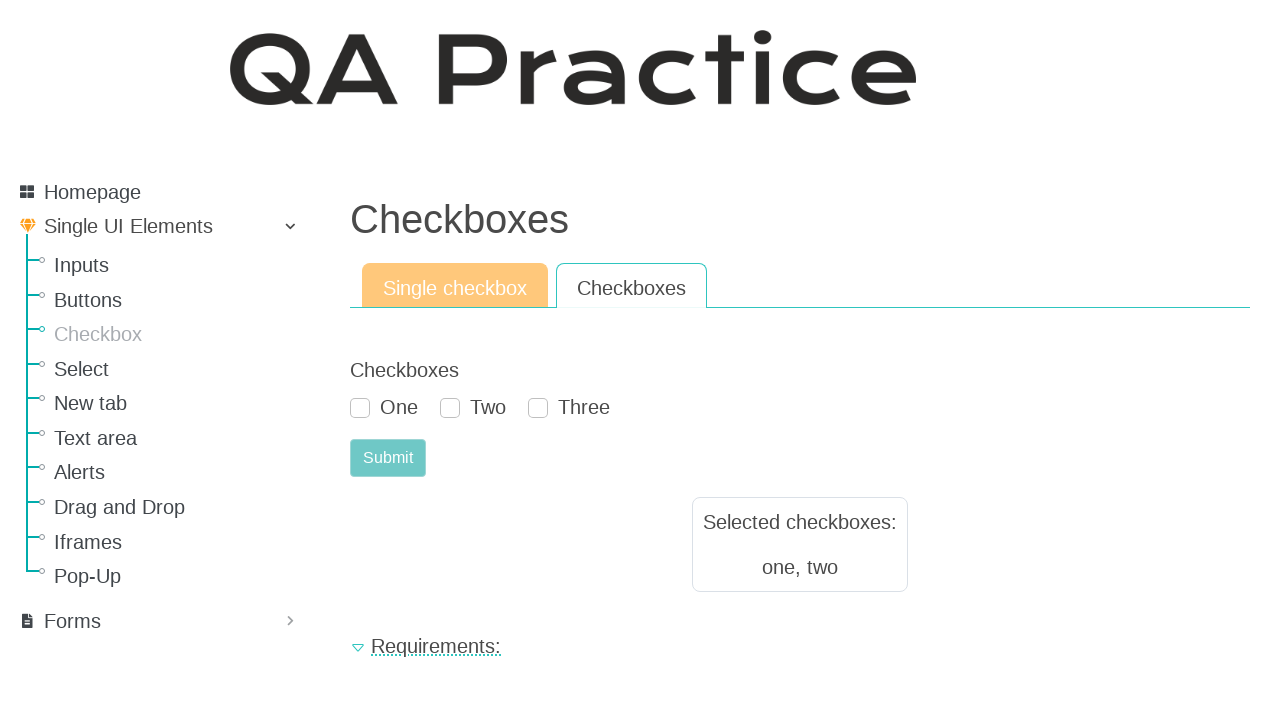

Result text became visible
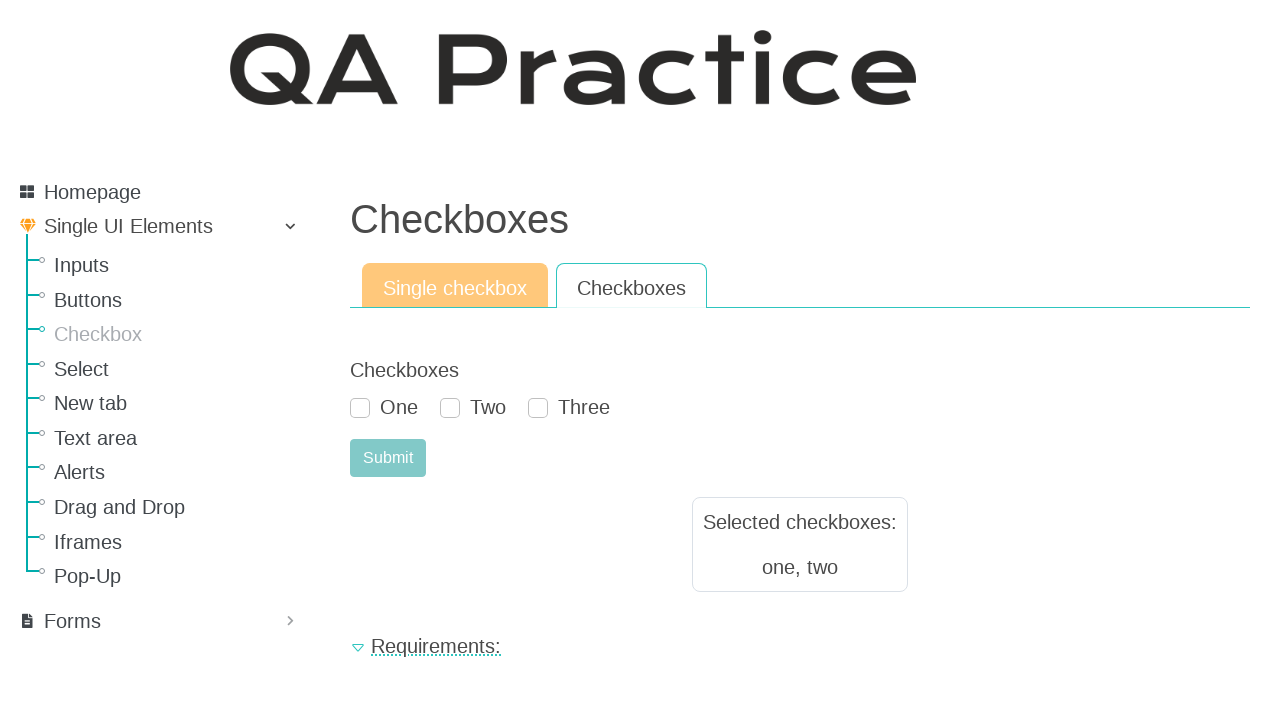

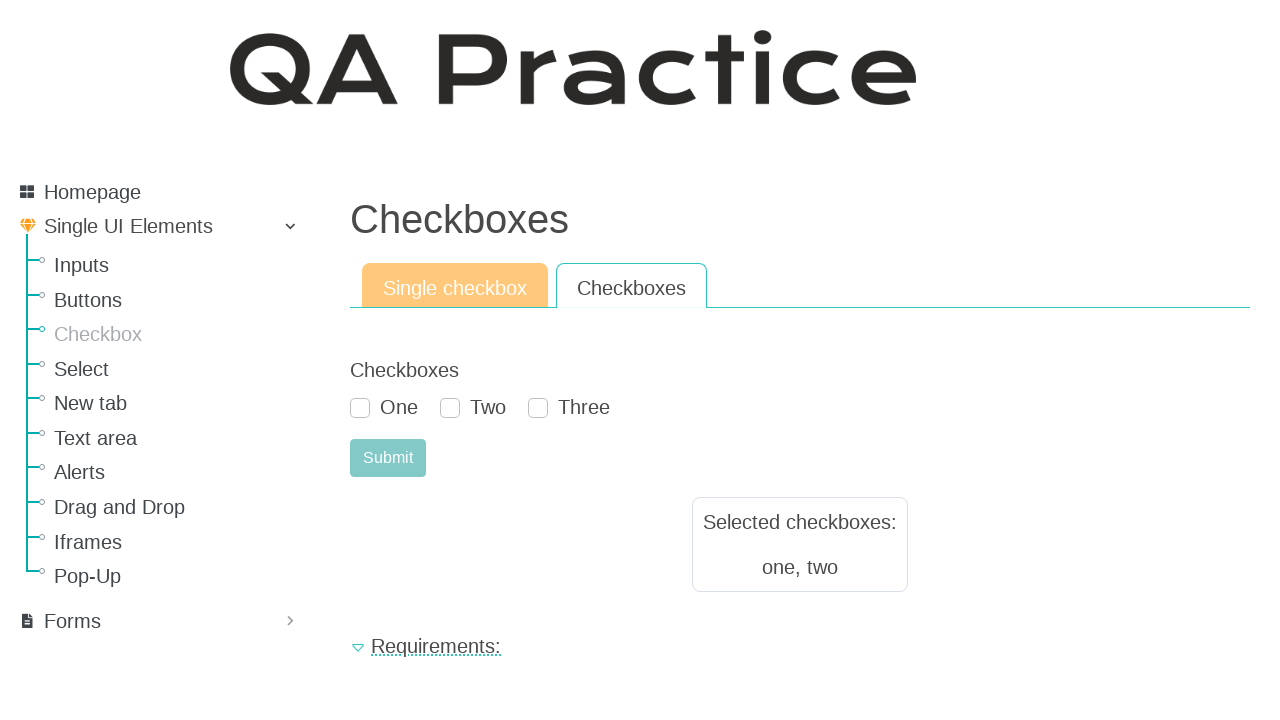